Tests browser navigation functionality by navigating to Tesla website, going back, and then forward again

Starting URL: https://www.tesla.com

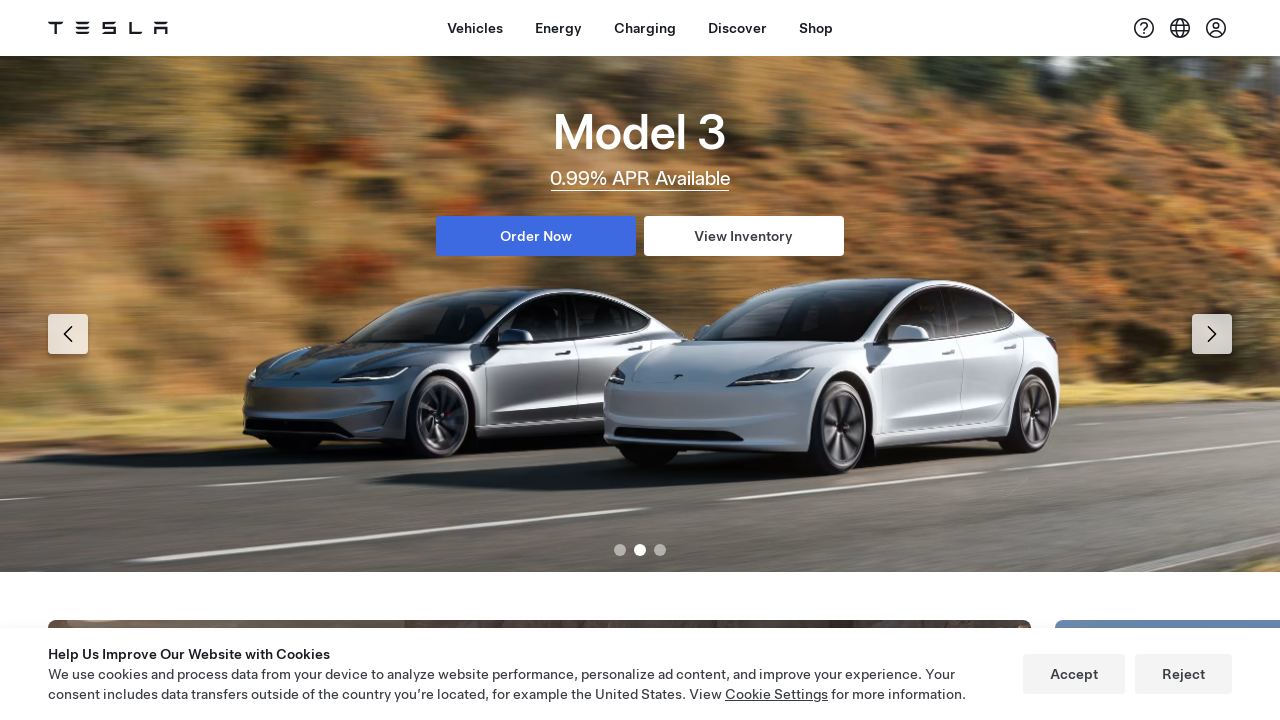

Navigated to Tesla website
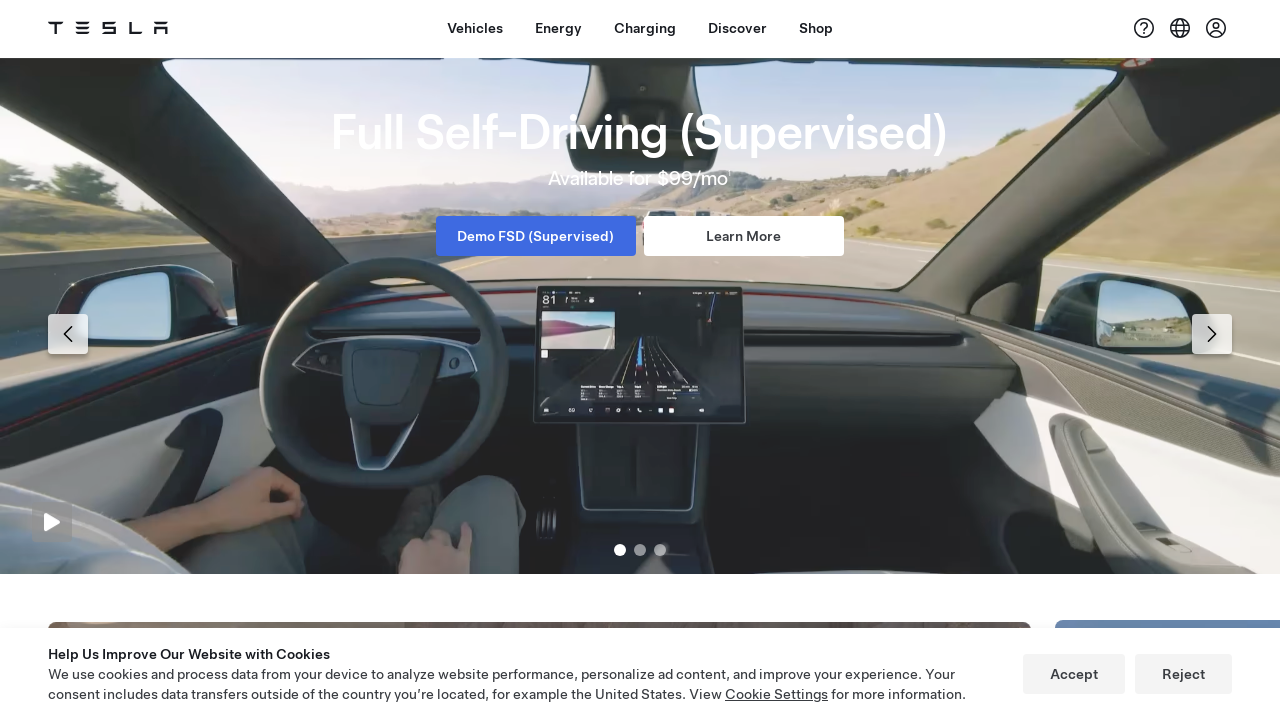

Navigated back in browser history
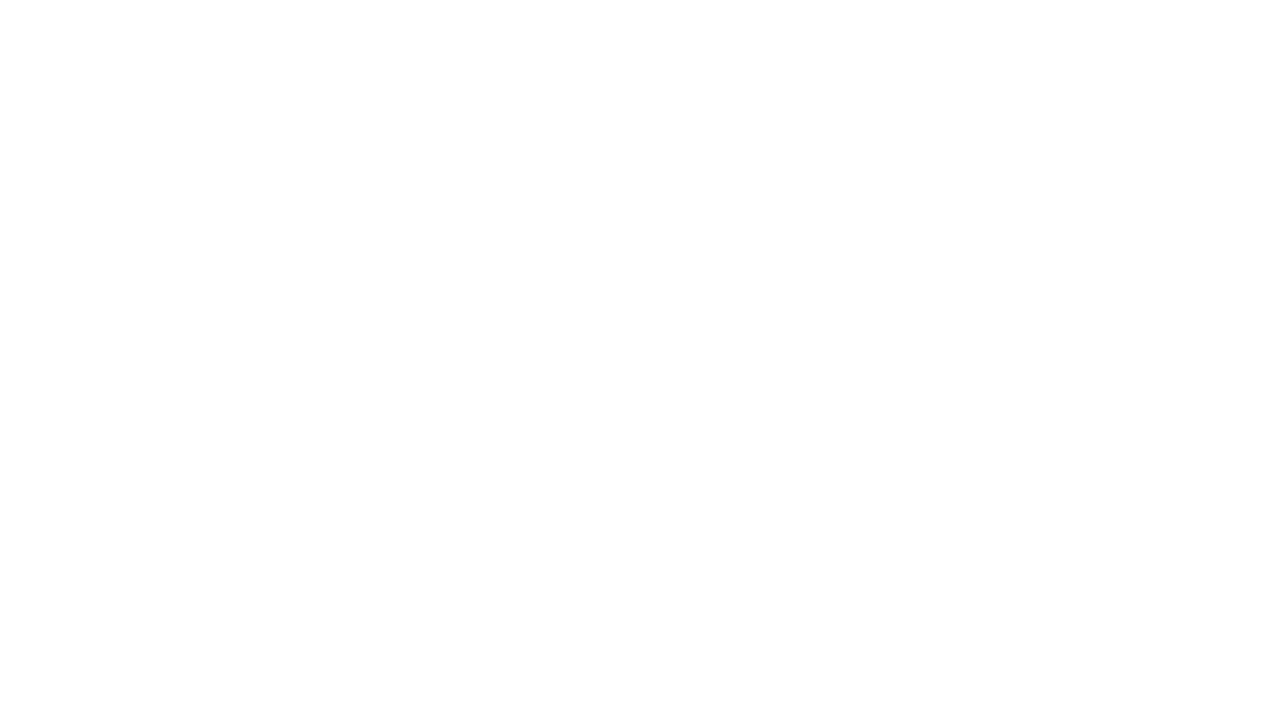

Navigated forward in browser history
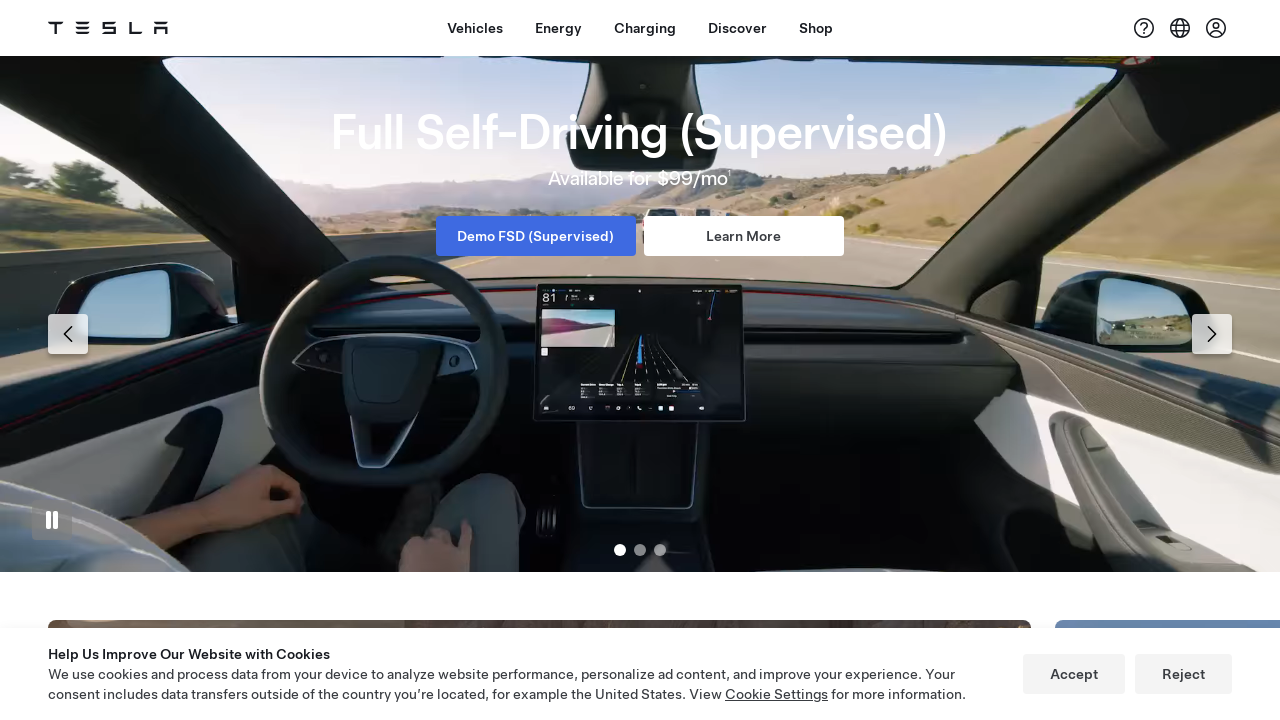

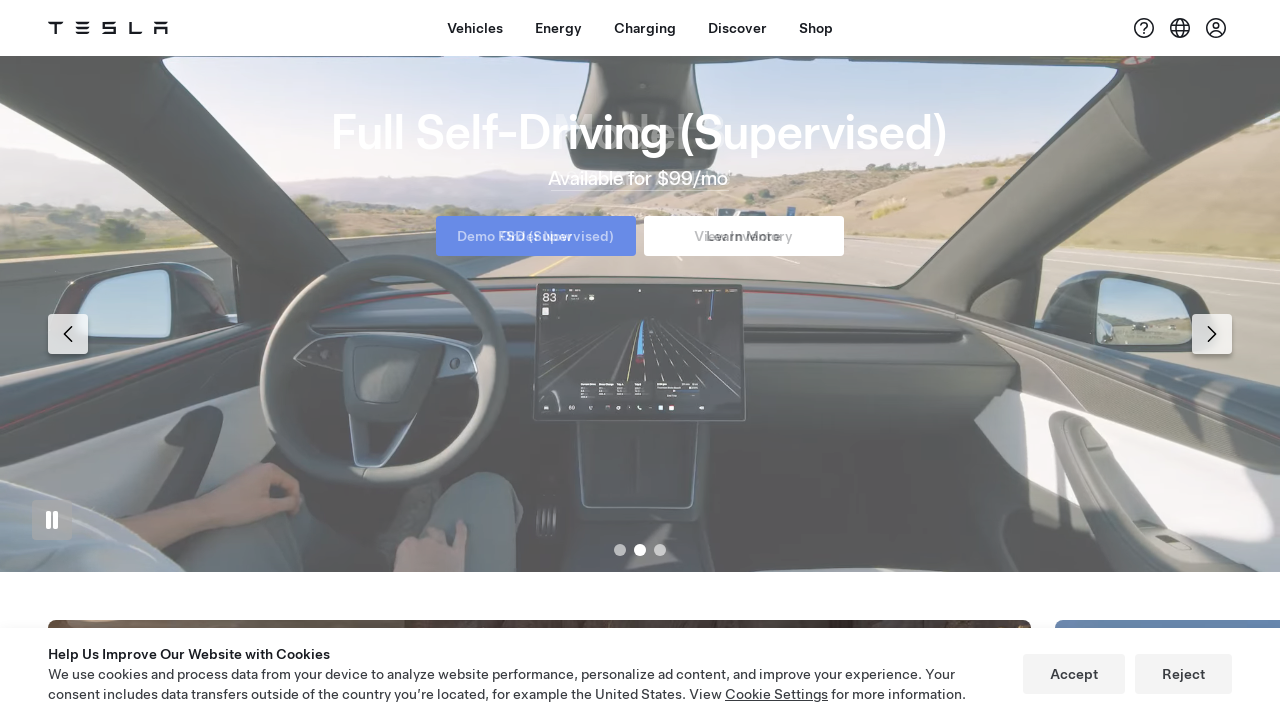